Tests the currency calculator by selecting currencies from dropdown menus - selects AUD as the source currency and USD as the target currency using keyboard input and Enter key submission.

Starting URL: https://www.x-rates.com/calculator/?from=AUD&to=EUR&amount=1

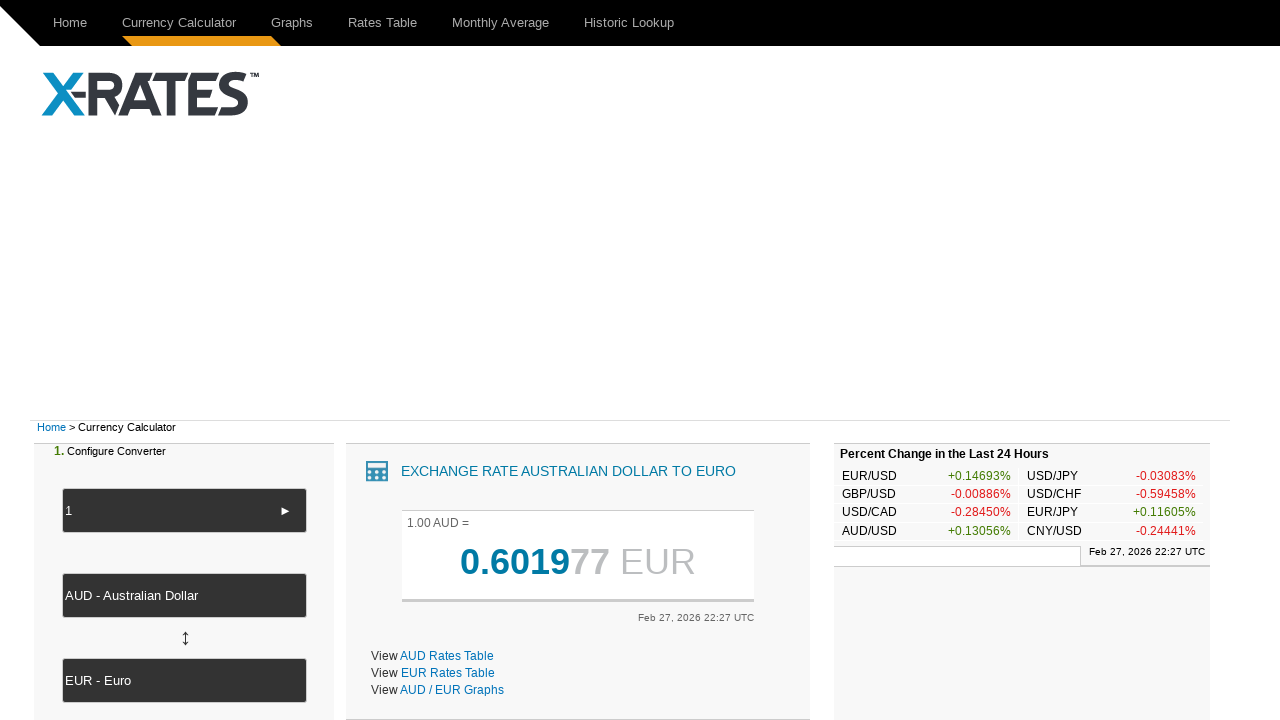

Clicked on the 'from' currency dropdown at (184, 596) on #from
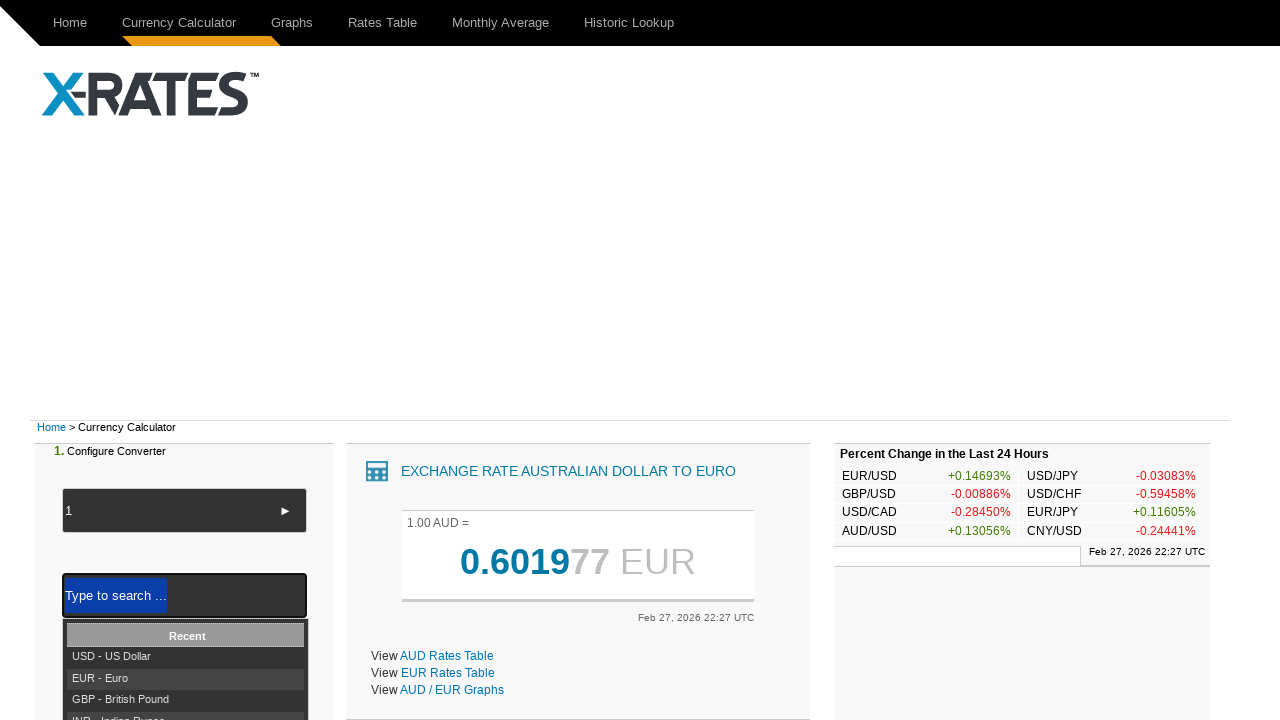

Filled 'from' field with 'AUD - AU Dollar' on #from
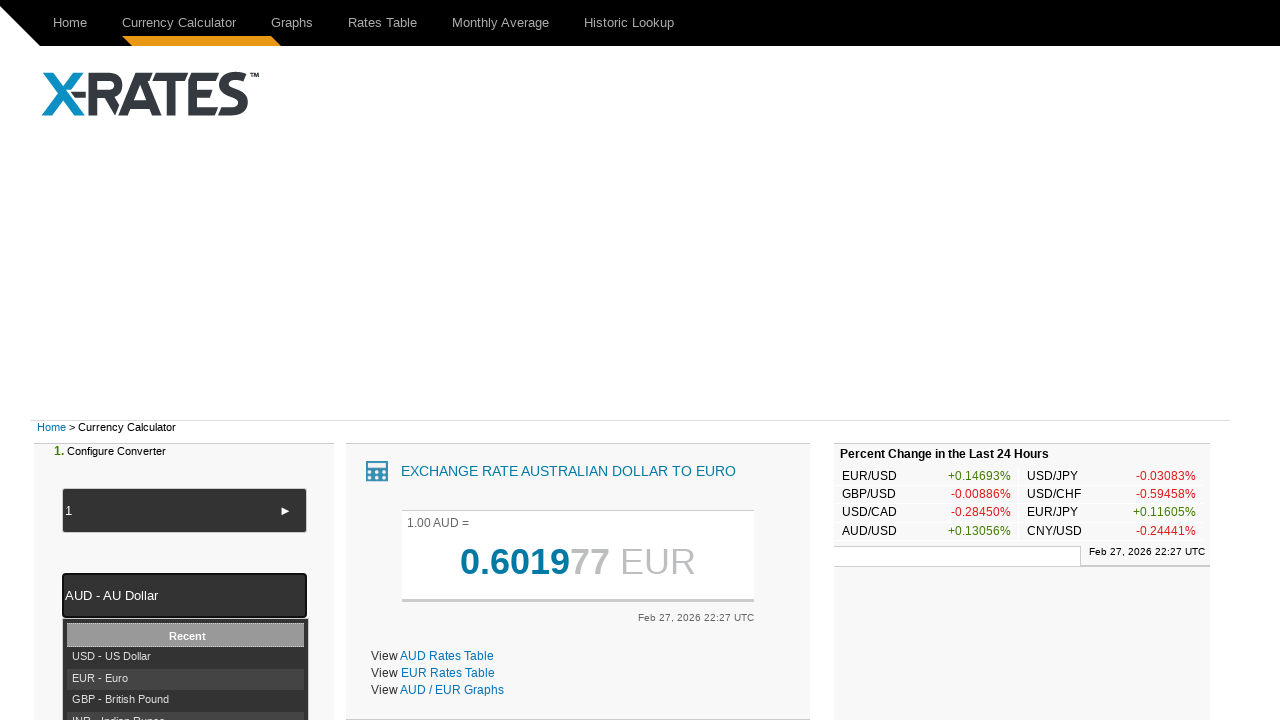

Pressed Enter to confirm AUD source currency selection on #from
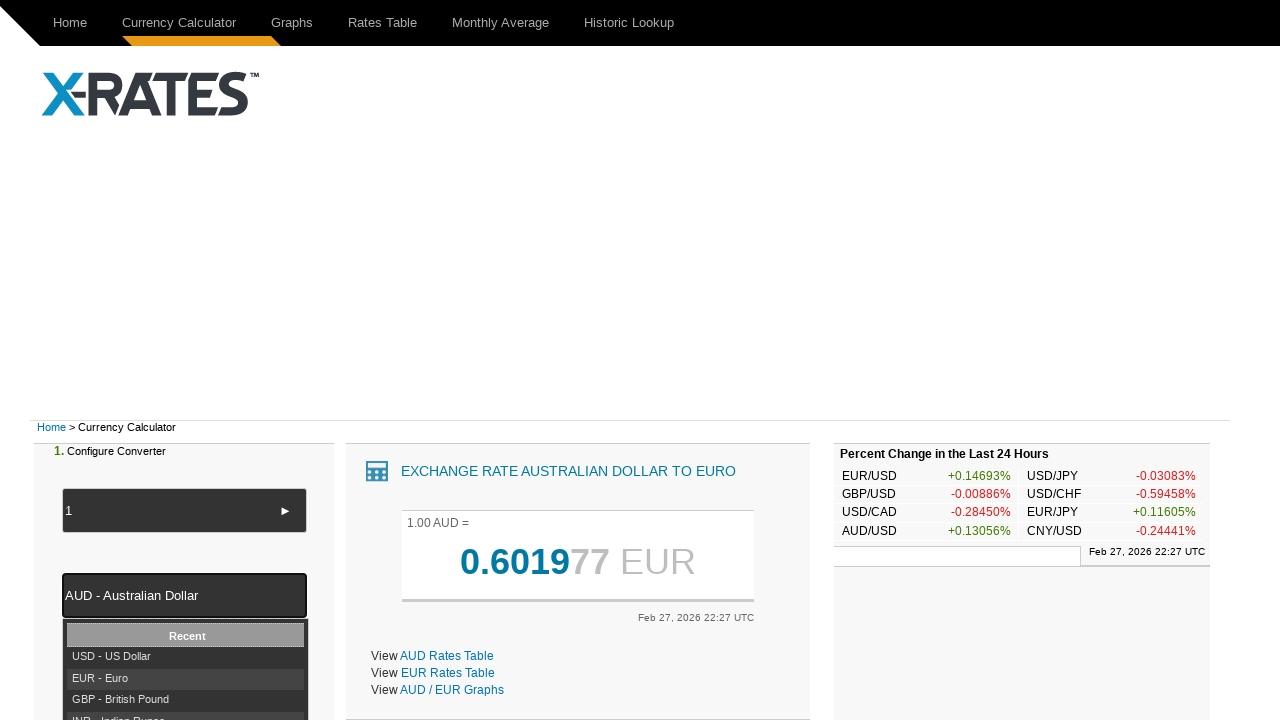

Waited for page to reach networkidle state after source currency change
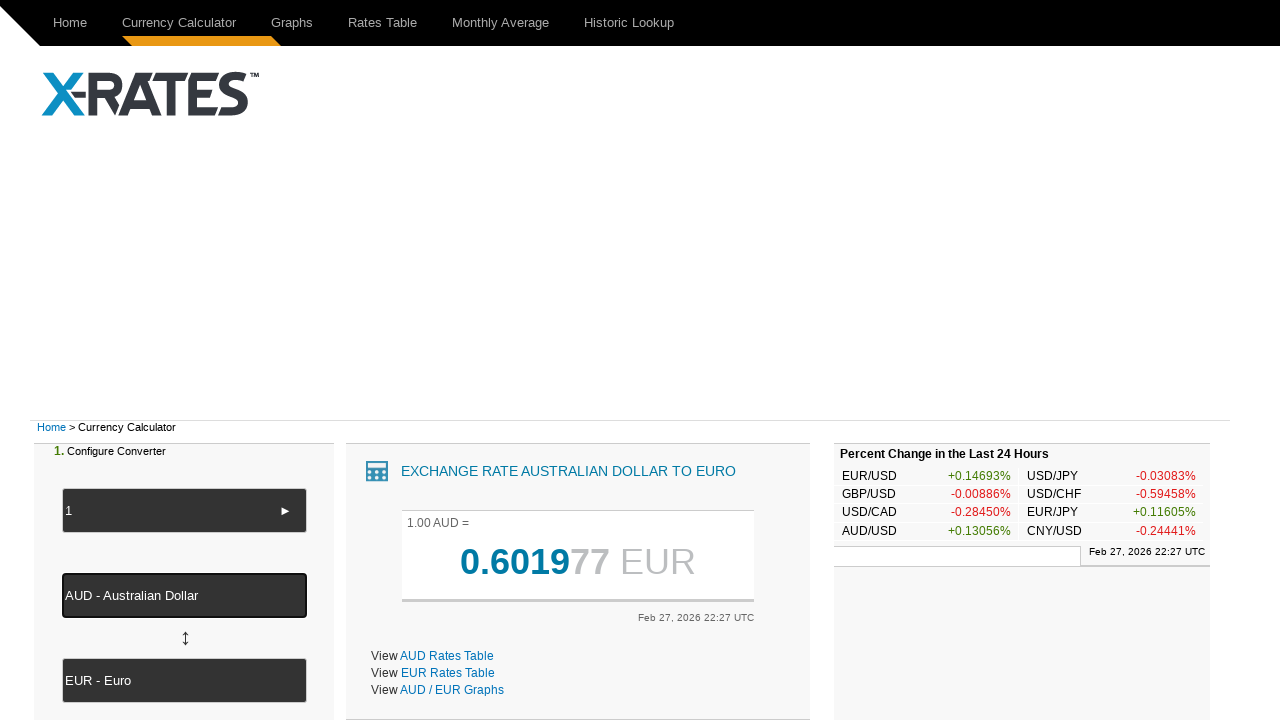

Clicked on the 'to' currency dropdown at (184, 681) on #to
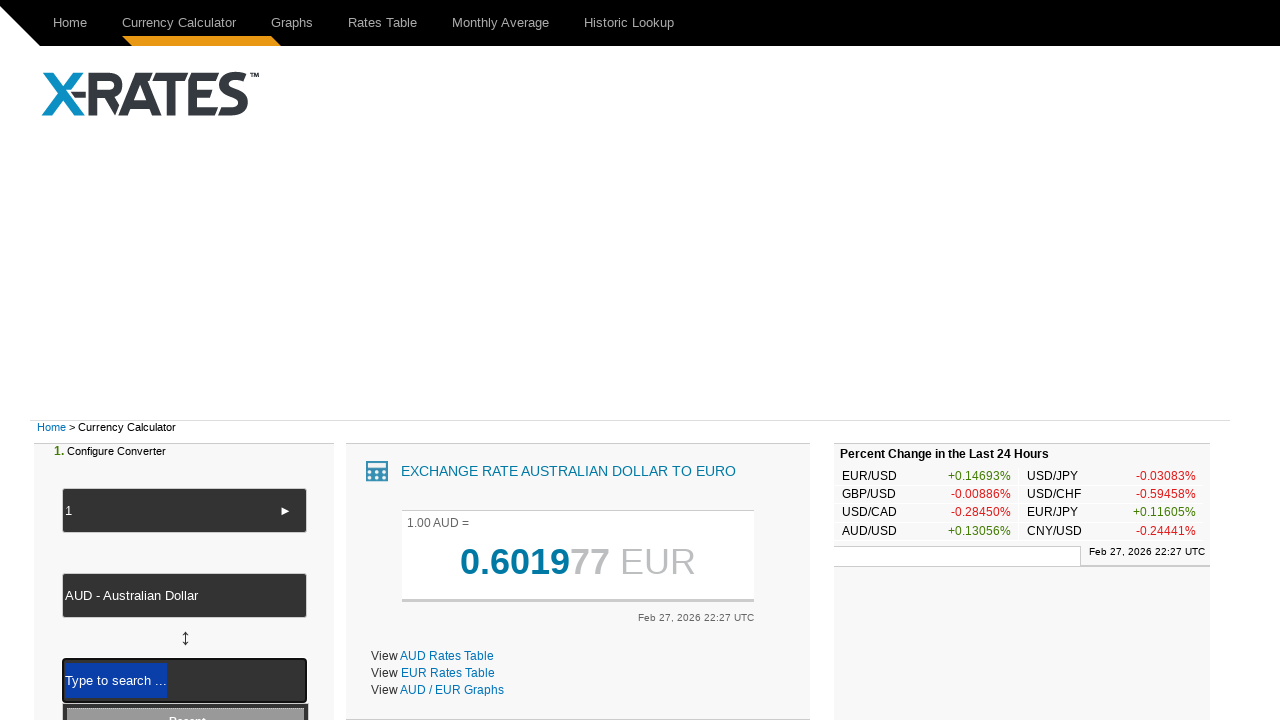

Filled 'to' field with 'USD - US Dollar' on #to
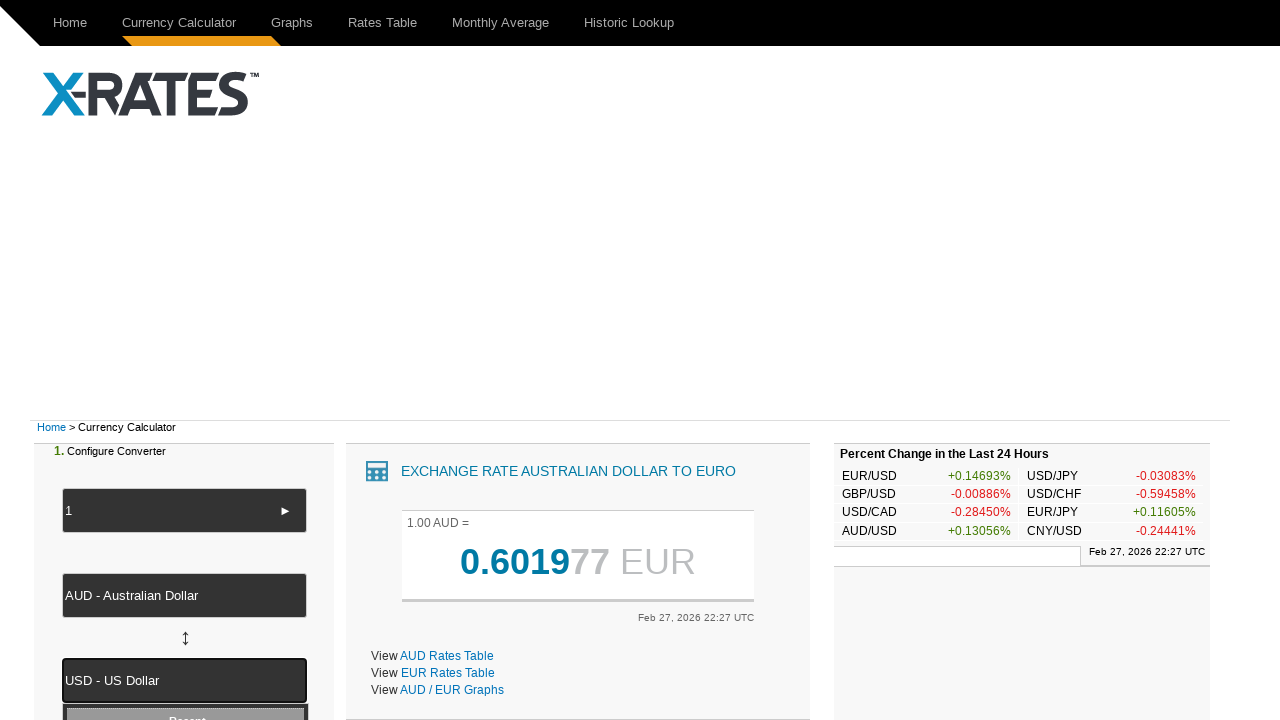

Pressed Enter to confirm USD target currency selection on #to
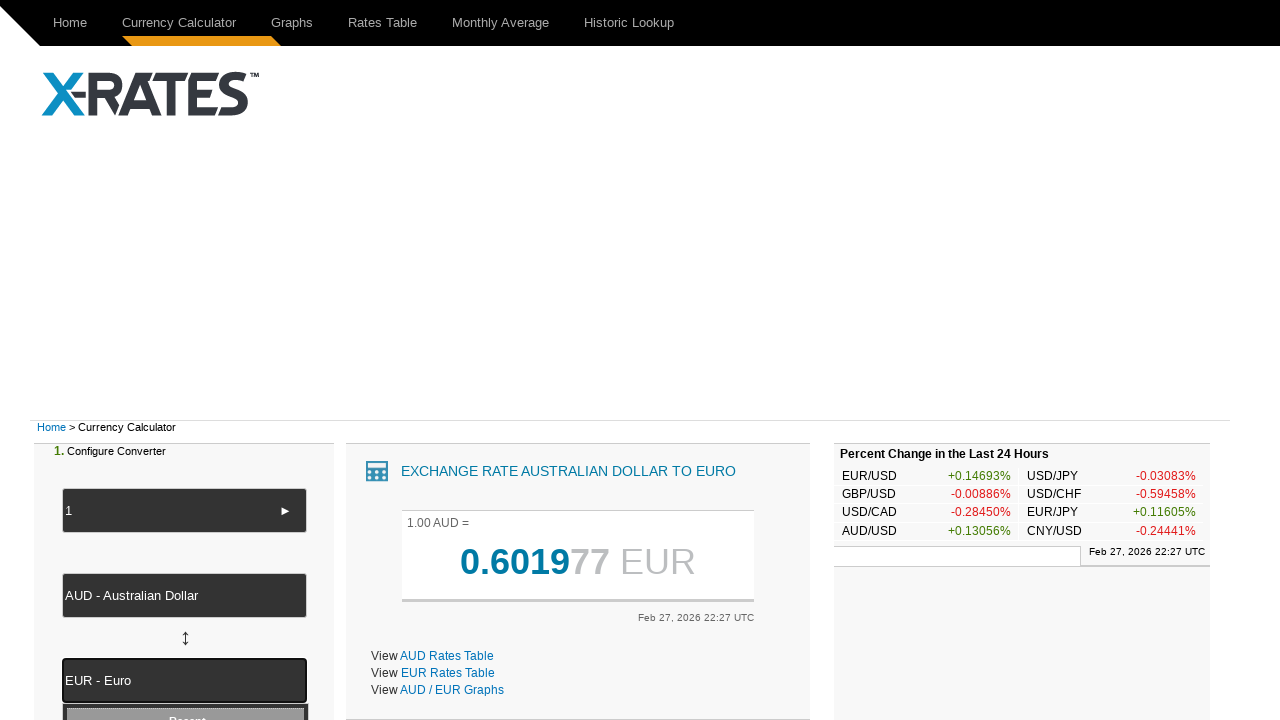

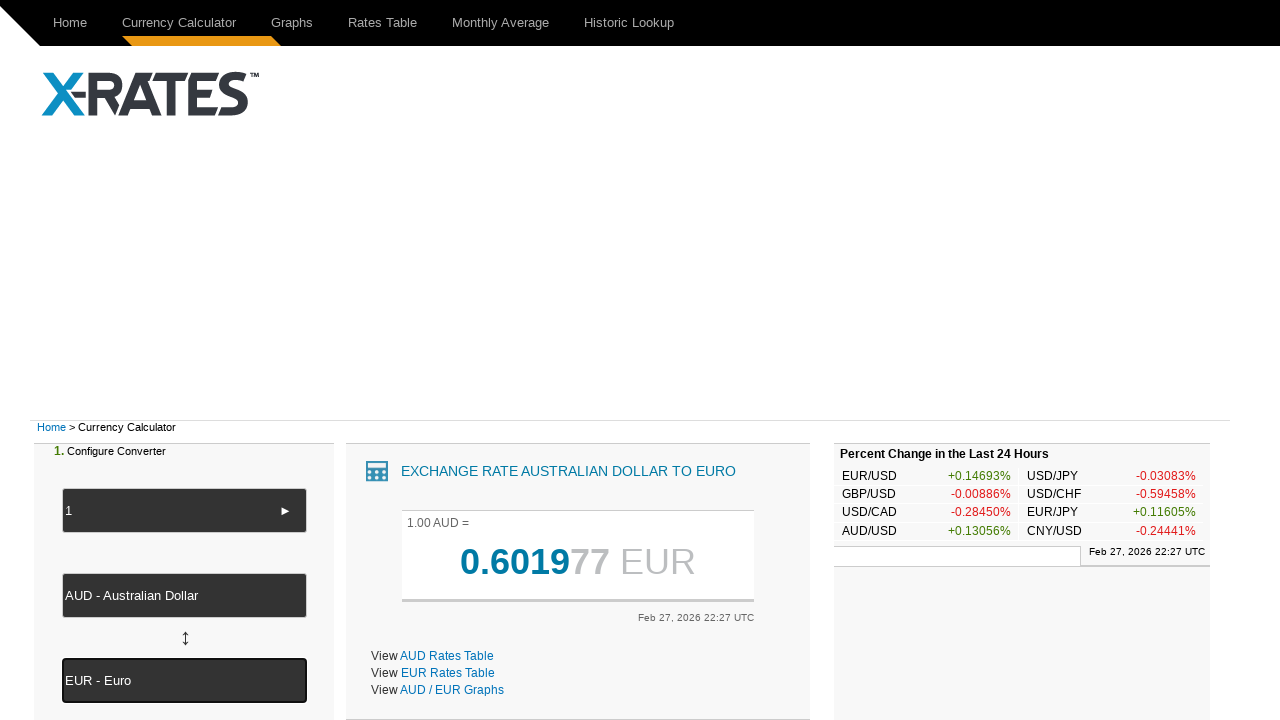